Tests the SpiceJet flight booking form by filling in the origin (BLR - Bangalore) and destination (DEL - Delhi) airport codes using the flight search inputs.

Starting URL: https://www.spicejet.com/

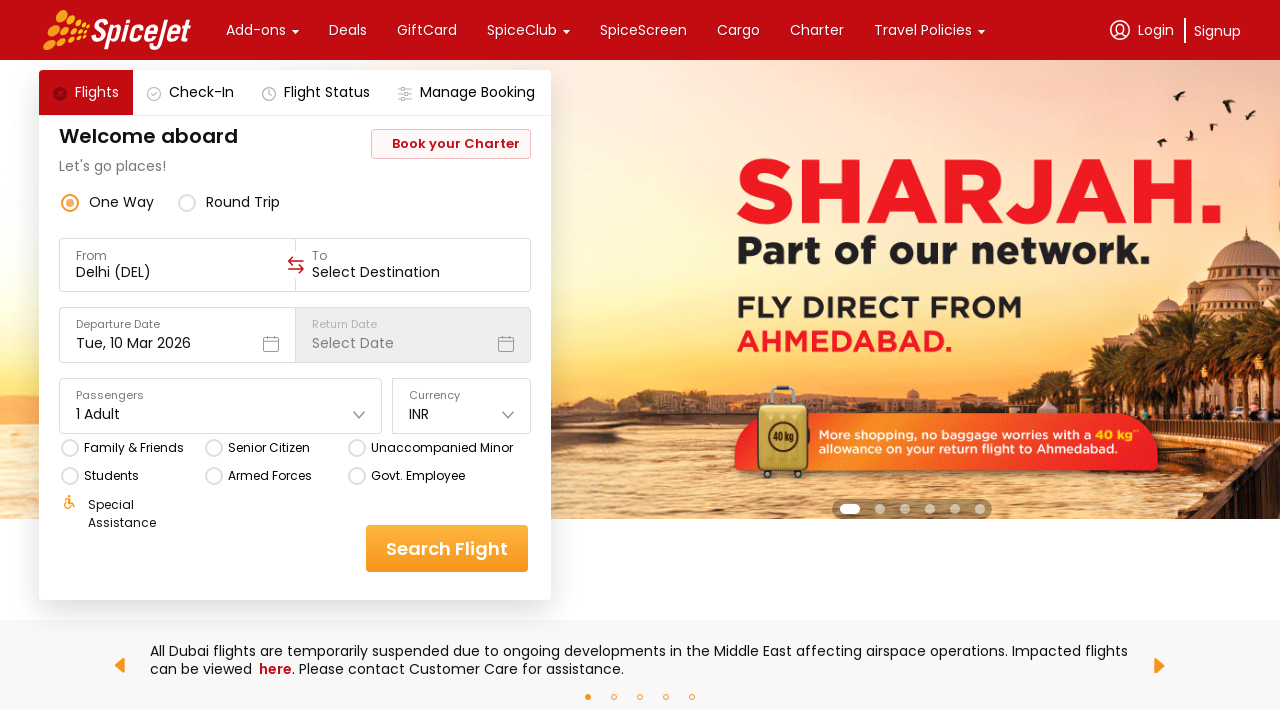

Clicked on origin/from input field at (178, 272) on xpath=//div[@data-testid='to-testID-origin']//input
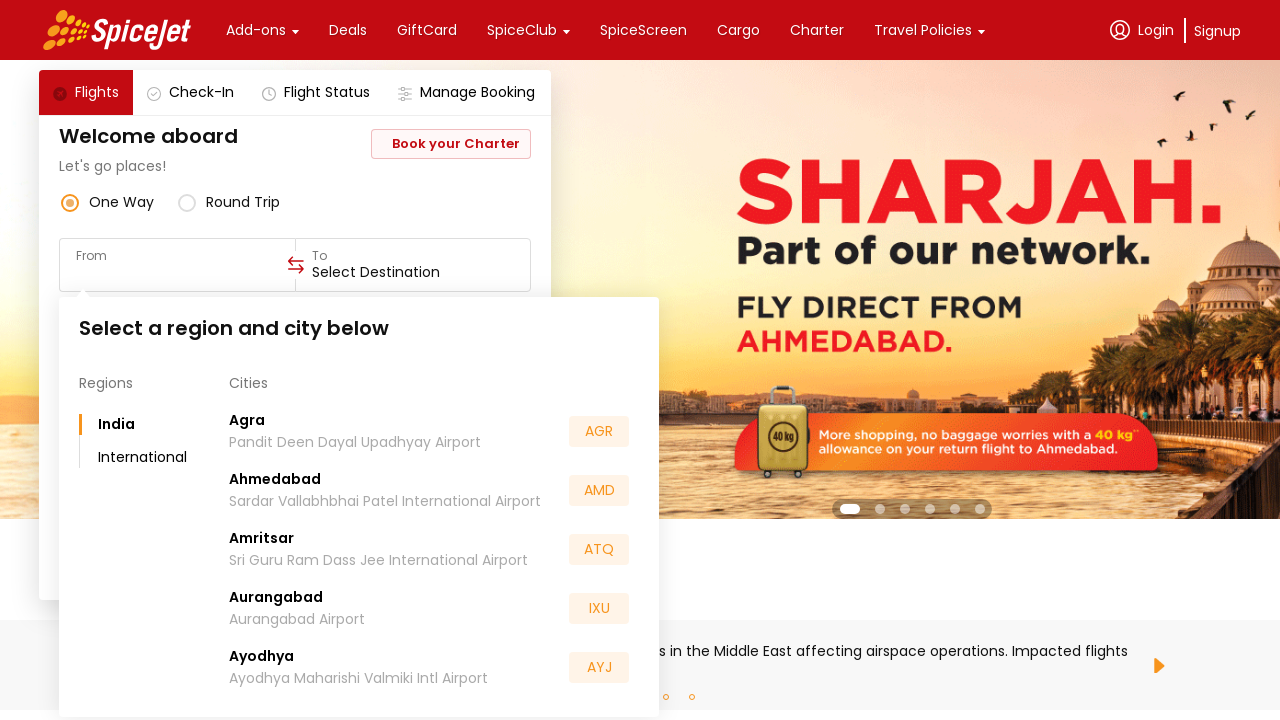

Filled origin field with 'BLR' (Bangalore airport code) on xpath=//div[@data-testid='to-testID-origin']//input
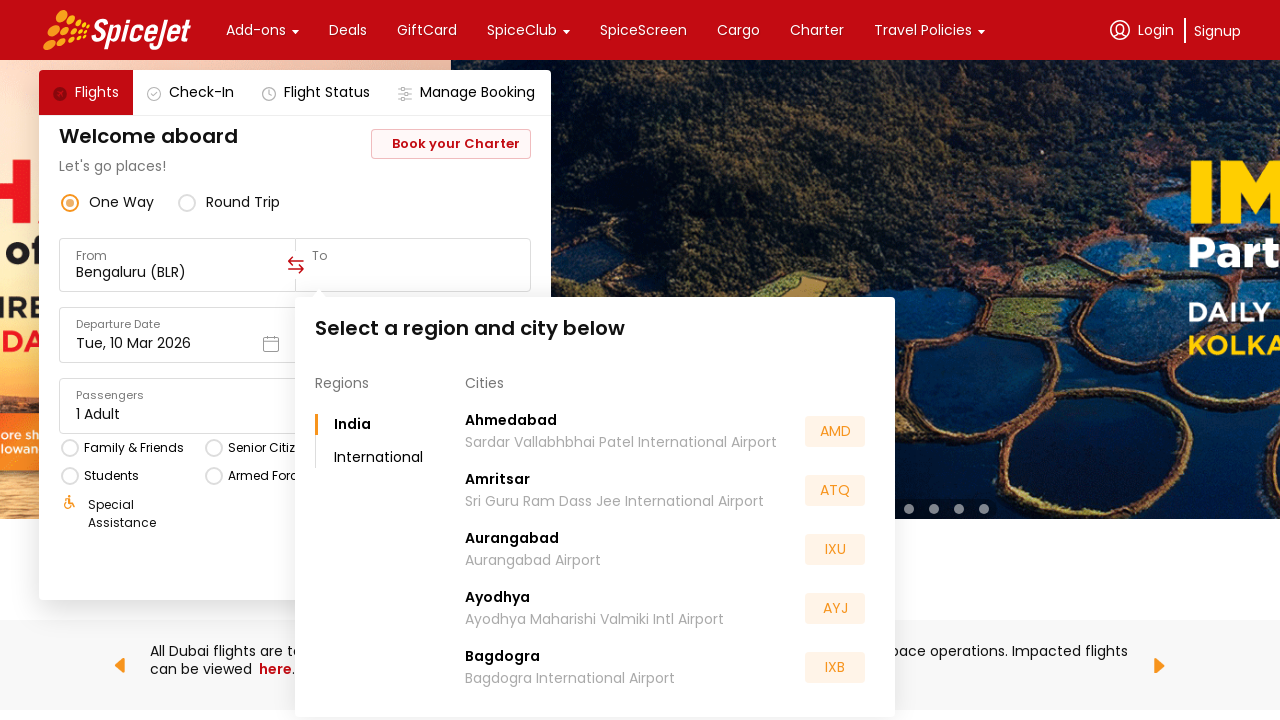

Clicked on destination input field at (413, 272) on xpath=//div[@data-testid='to-testID-destination']//input
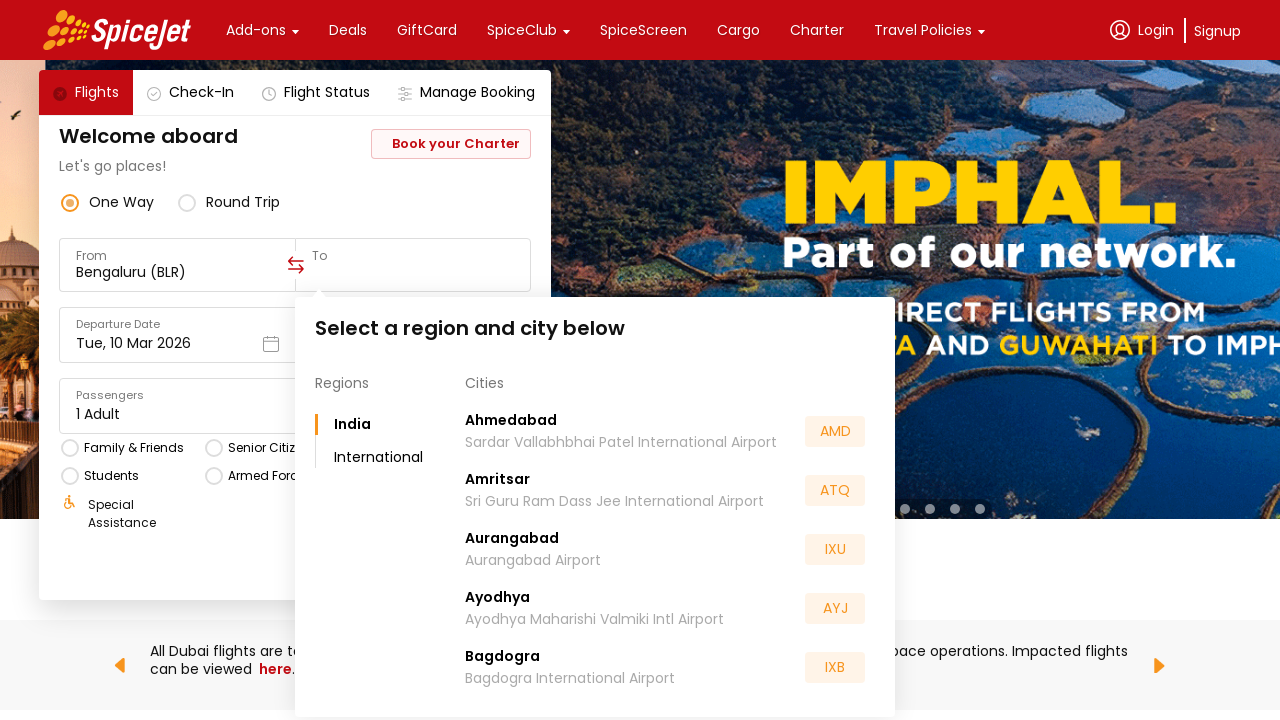

Filled destination field with 'DEL' (Delhi airport code) on xpath=//div[@data-testid='to-testID-destination']//input
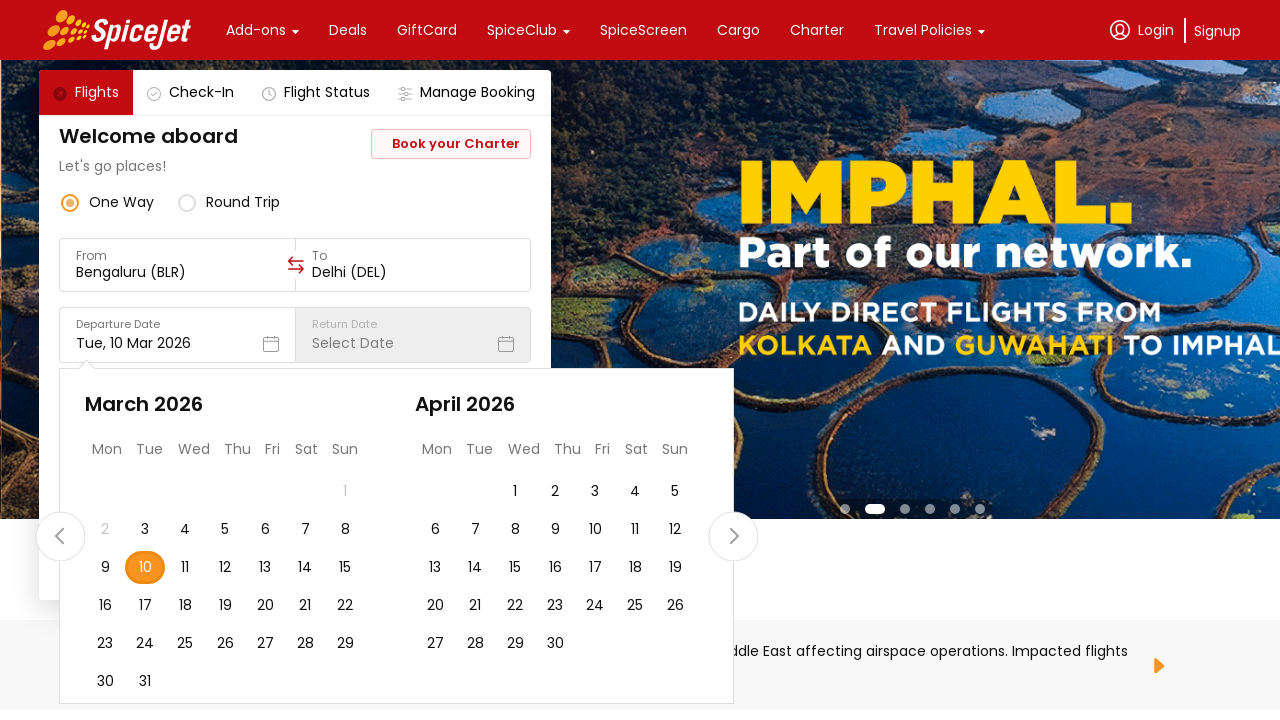

Waited 1 second for form to process inputs
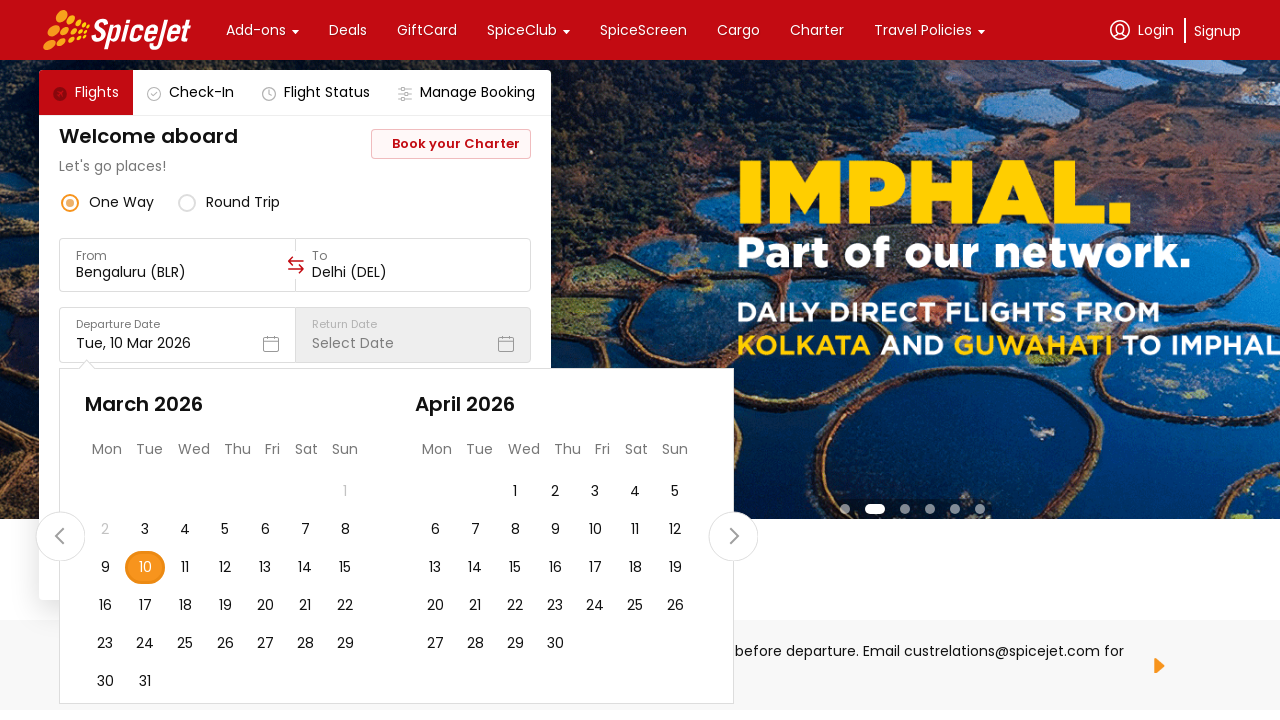

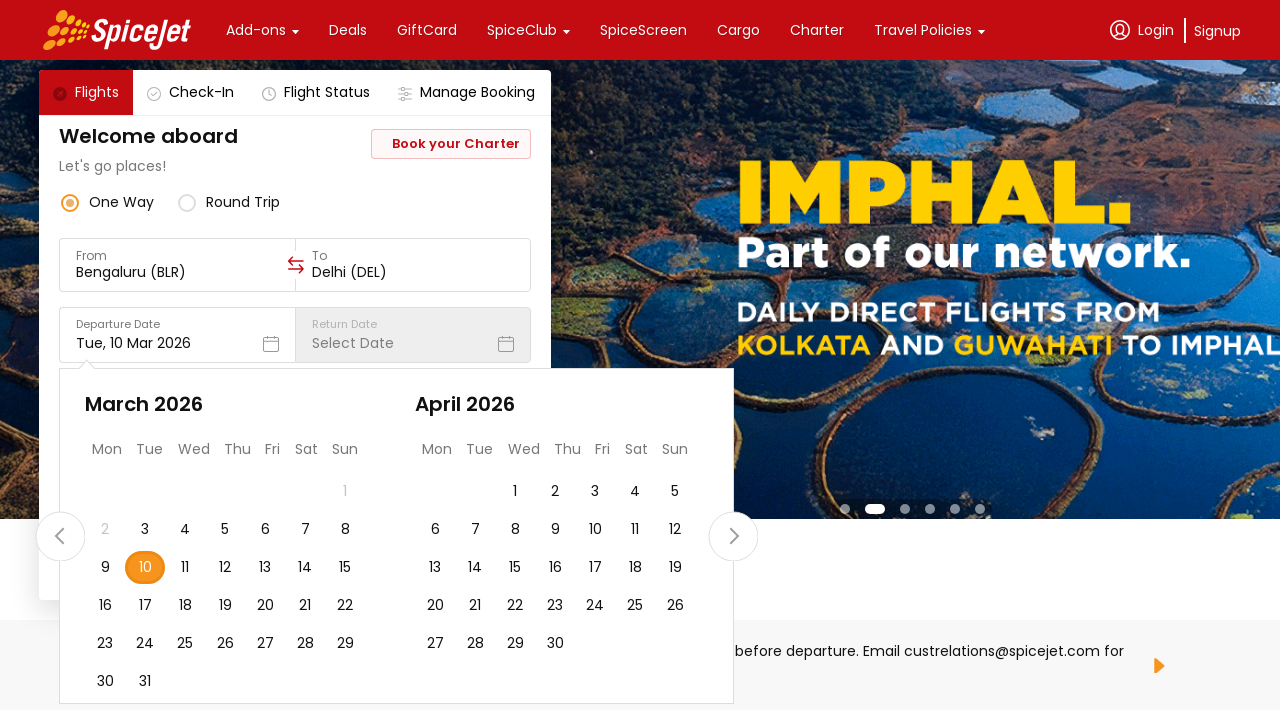